Navigates between otto.de and wisequarter.com websites, verifying page titles and URLs contain specific keywords, then tests browser navigation functions (back, refresh, forward)

Starting URL: https://www.otto.de

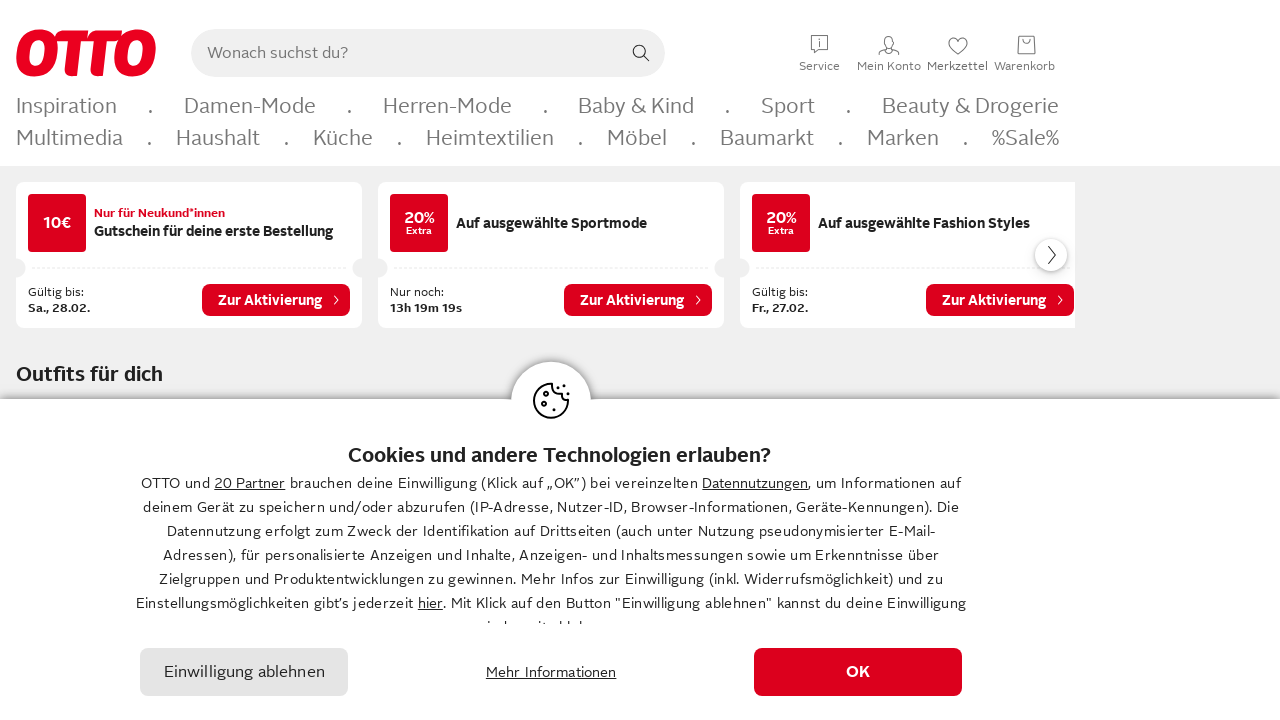

Retrieved otto.de page title
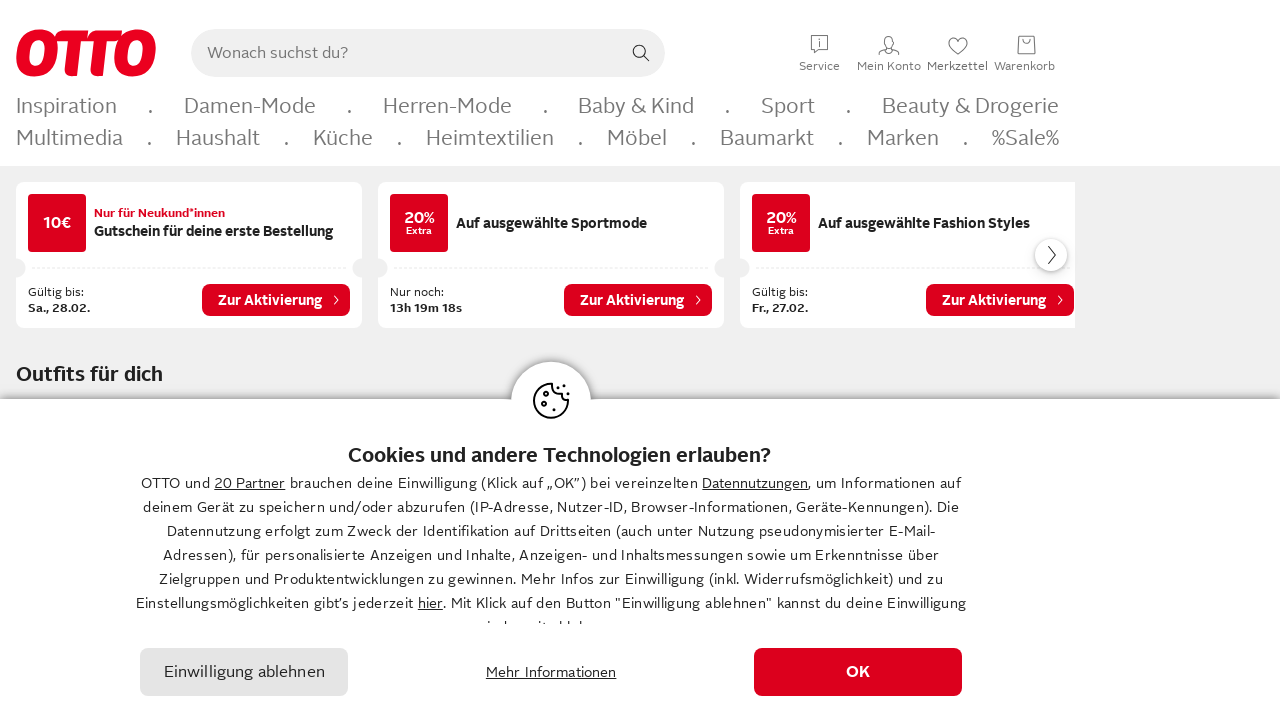

Retrieved otto.de page URL
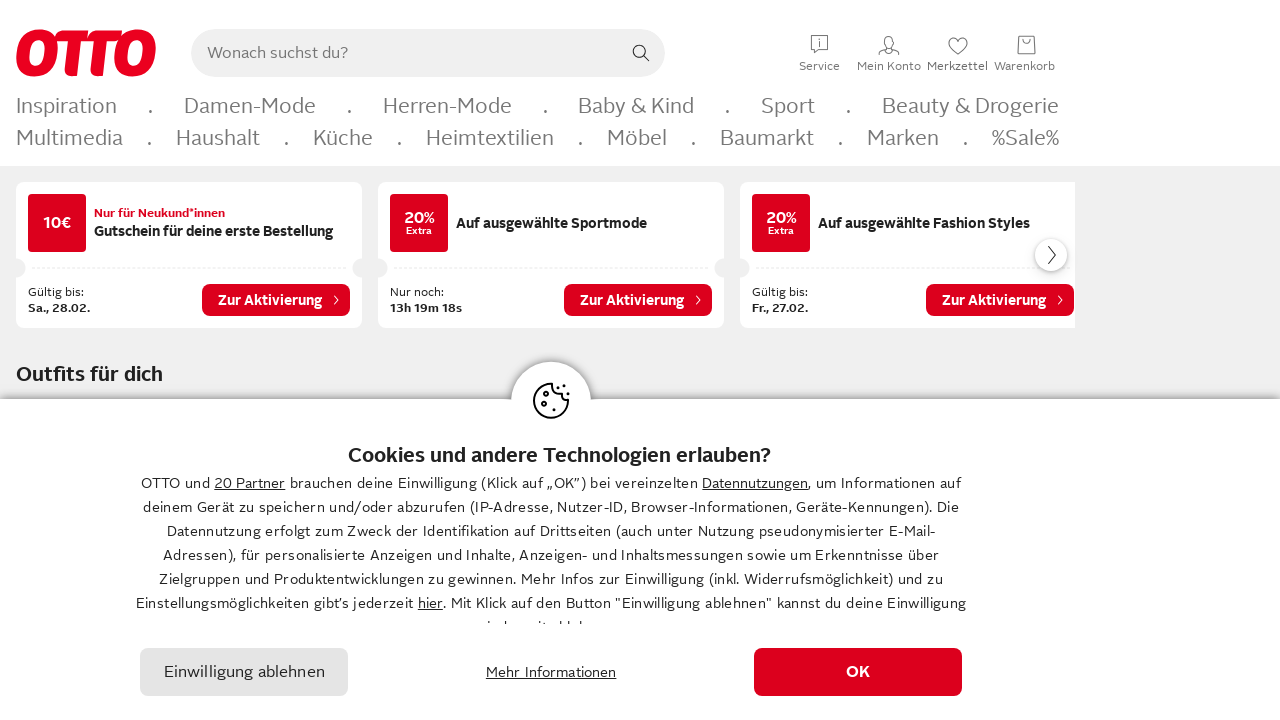

Verified 'OTTO' or 'otto' present in otto.de page title
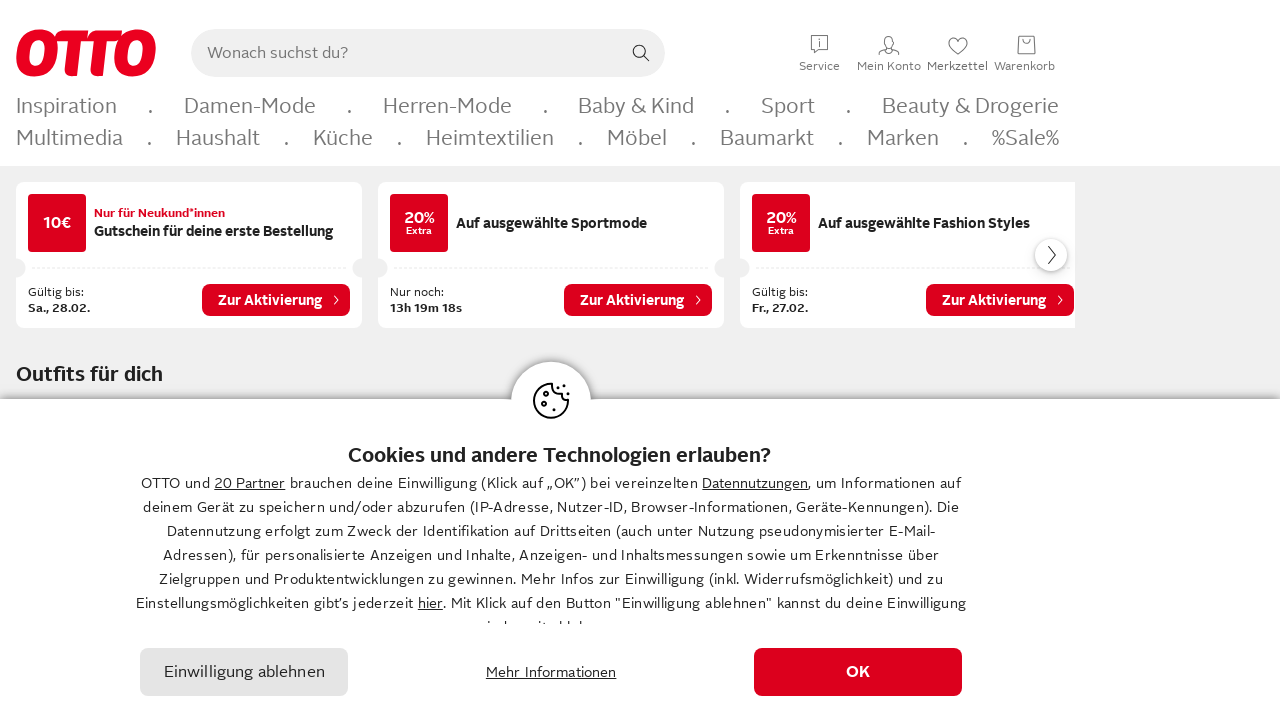

Verified 'otto' present in otto.de page URL
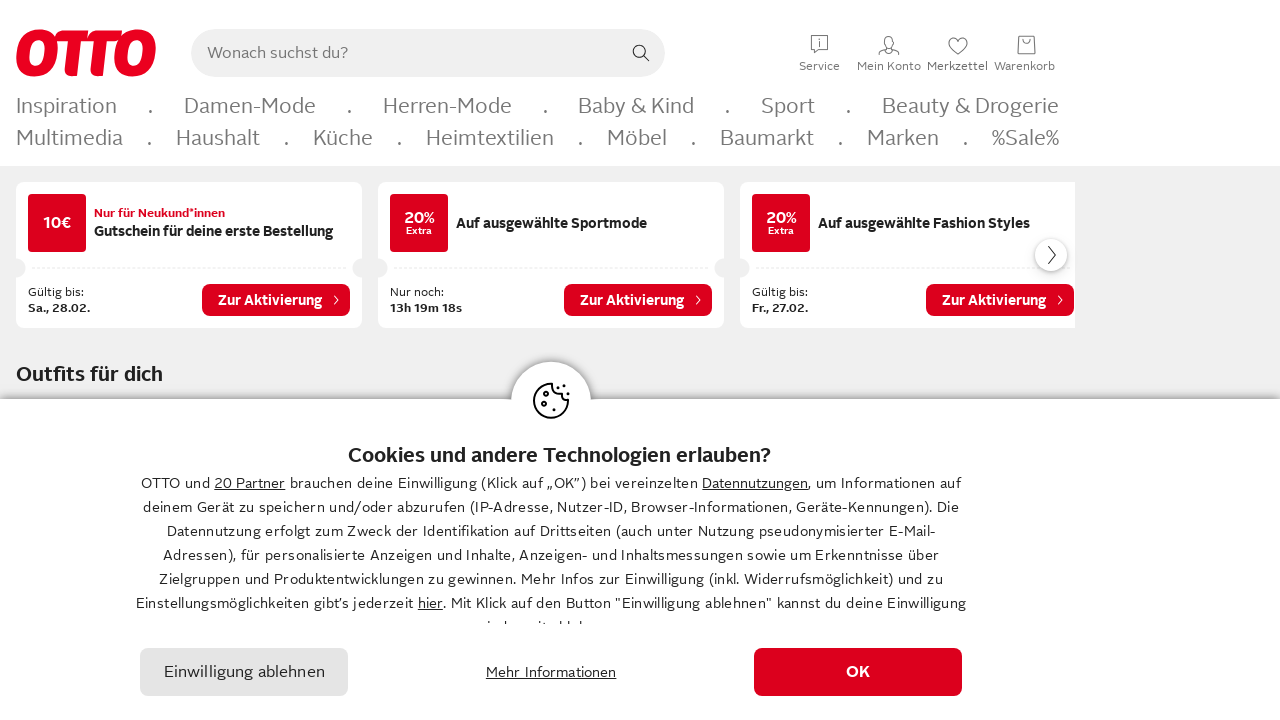

Navigated to https://wisequarter.com/
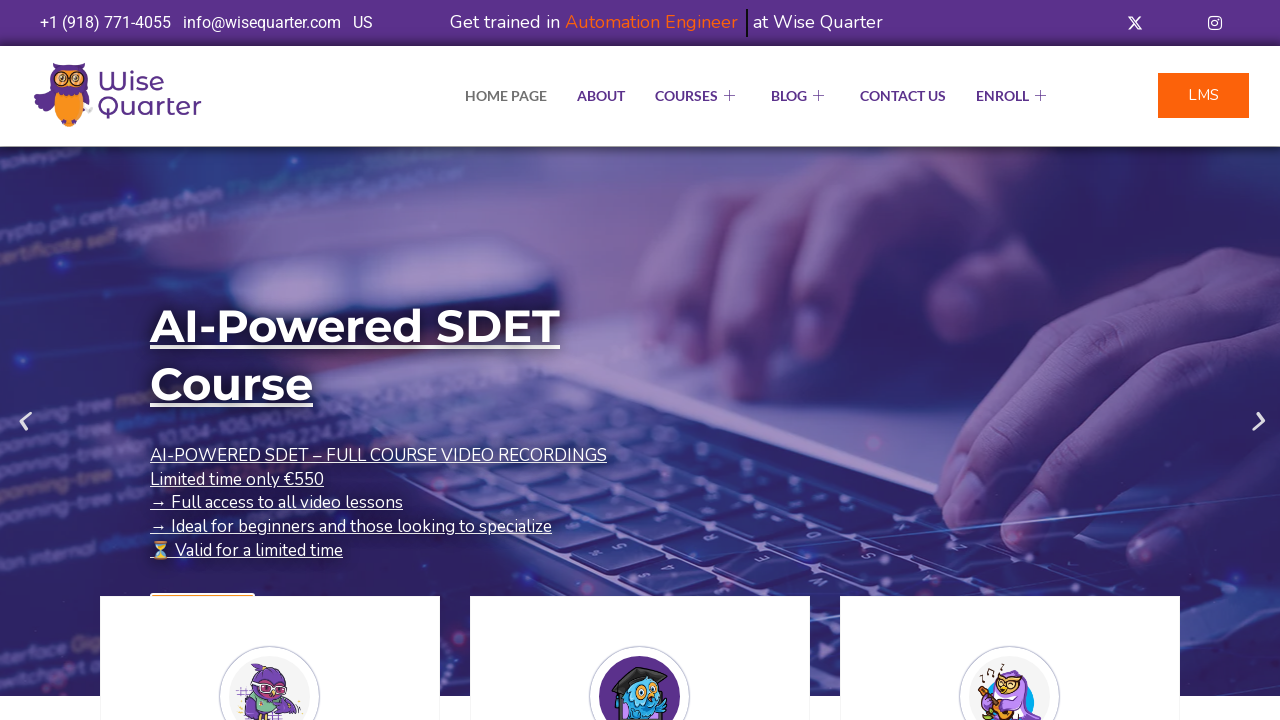

Retrieved wisequarter.com page title
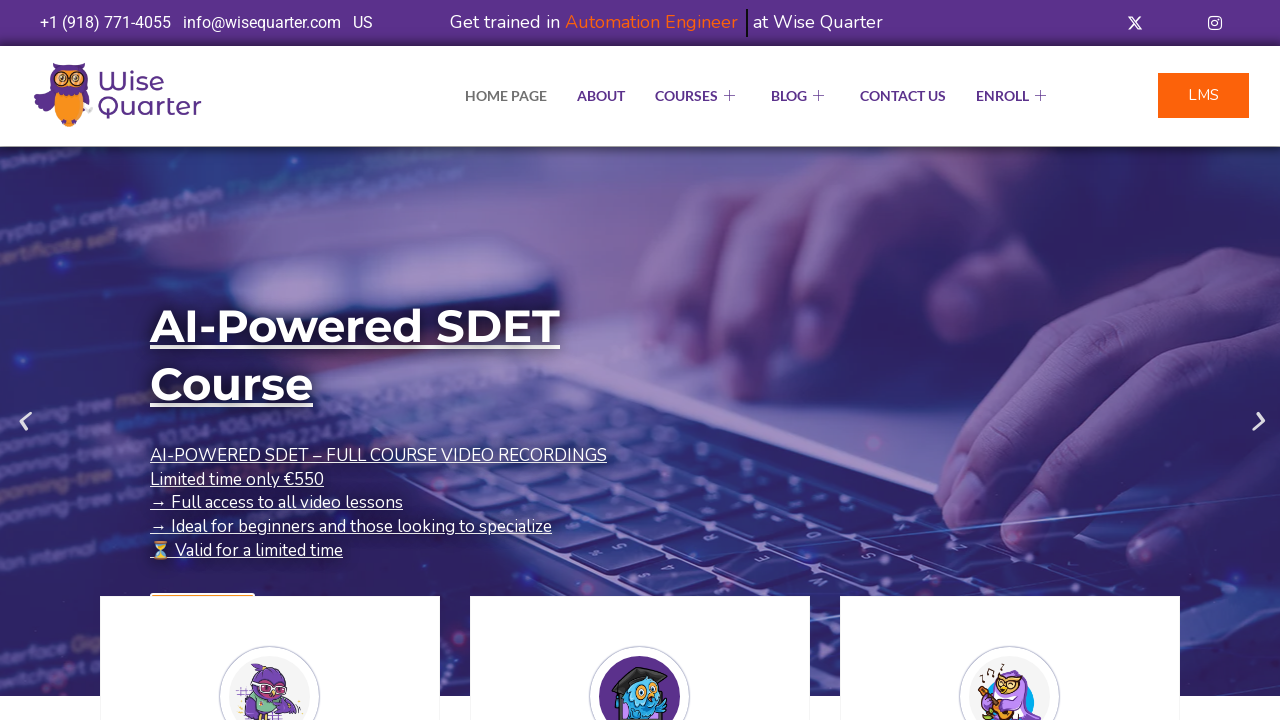

Retrieved wisequarter.com page URL
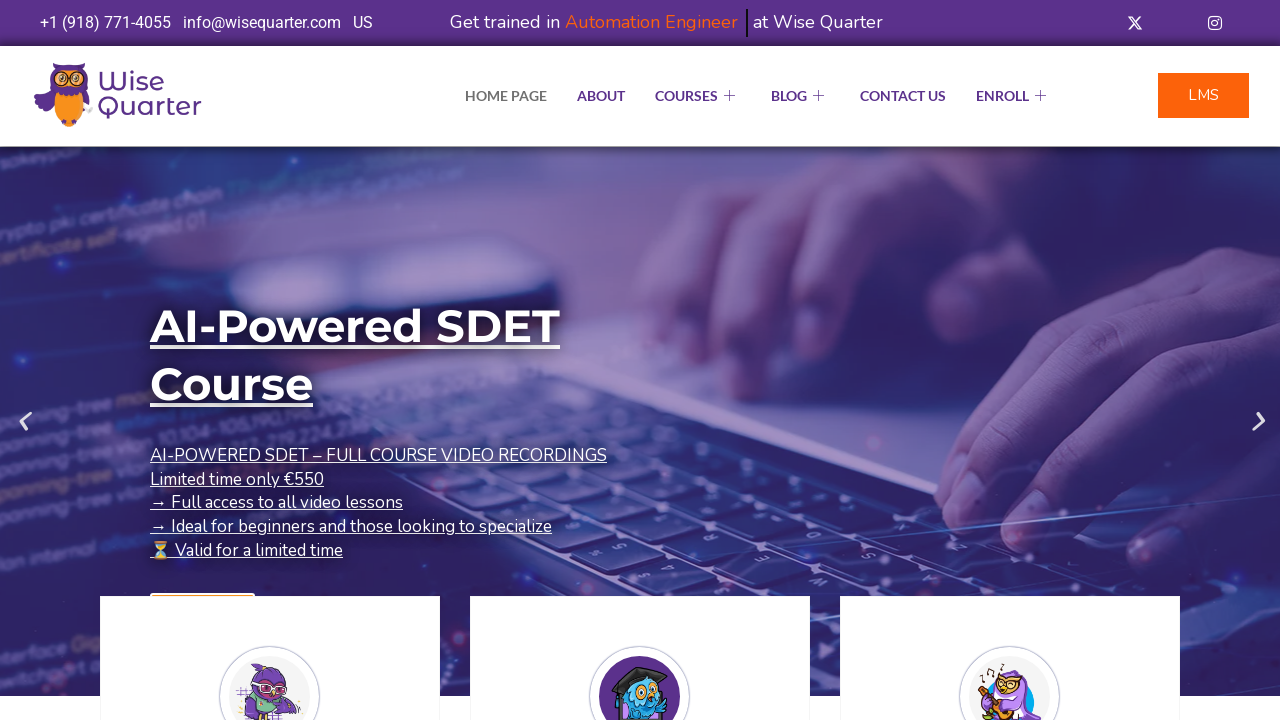

Verified 'Quarter' or 'quarter' present in wisequarter.com page title
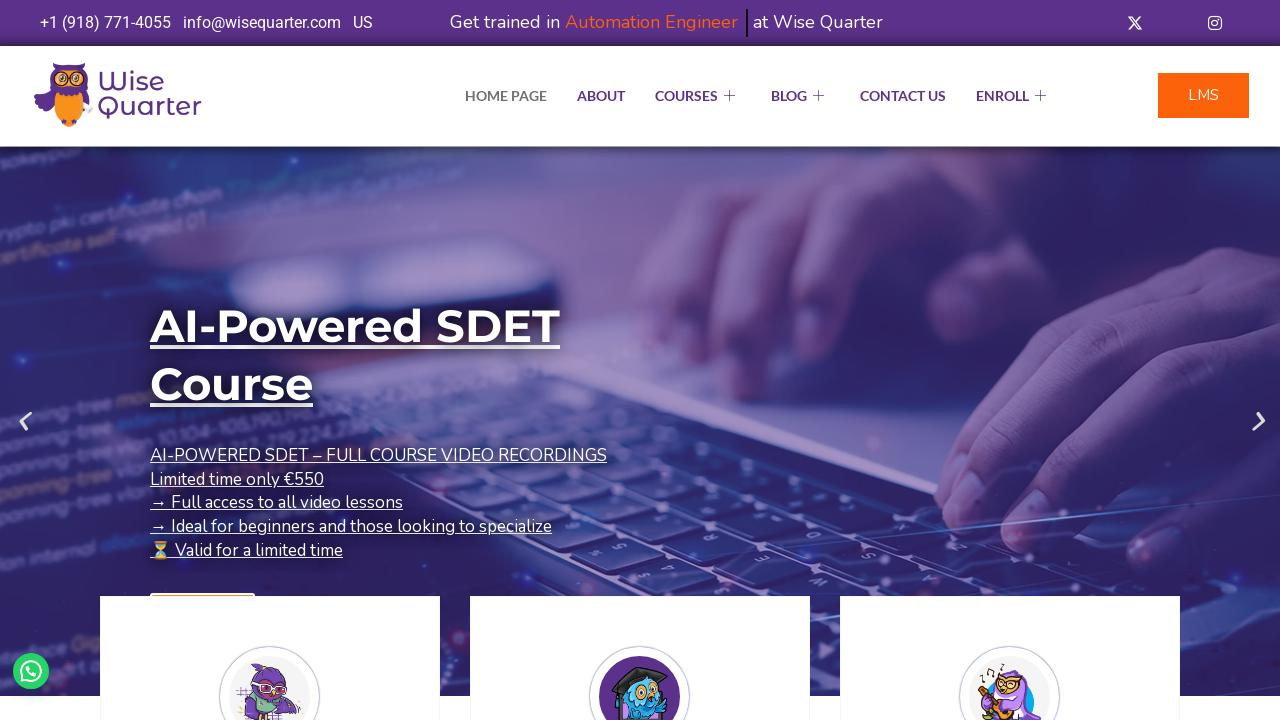

Verified 'quarter' present in wisequarter.com page URL
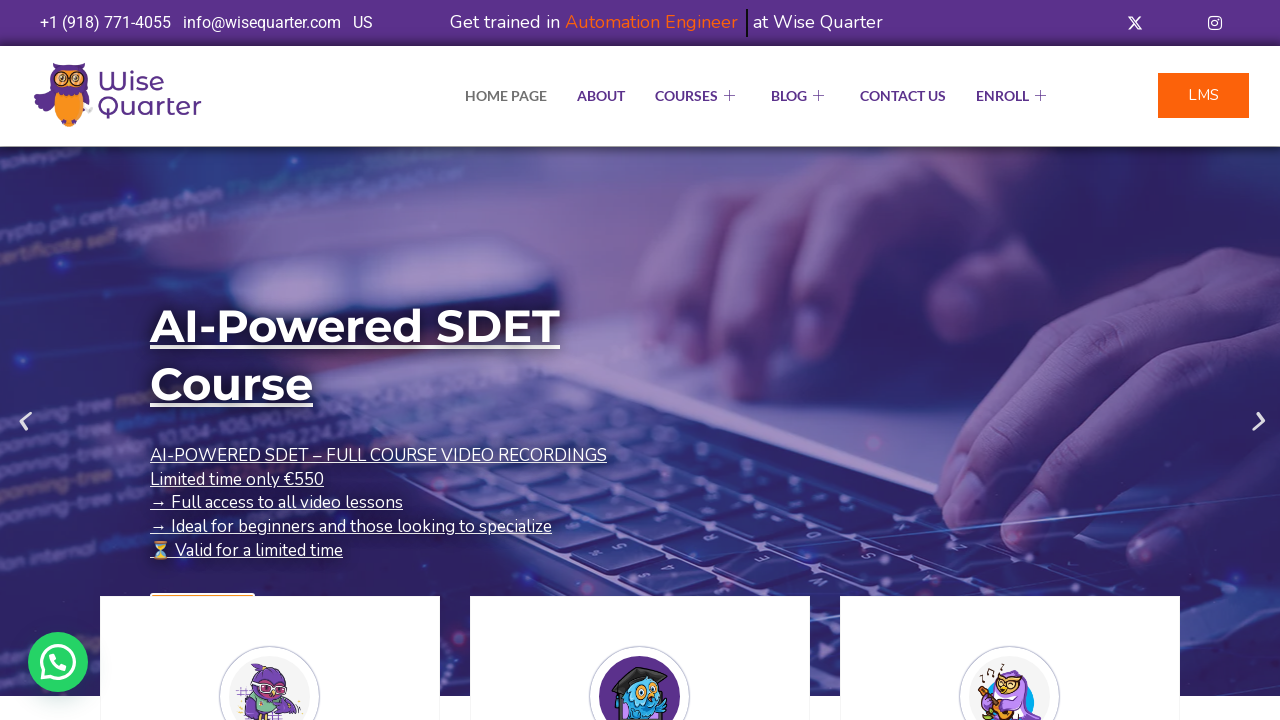

Navigated back to otto.de using browser back button
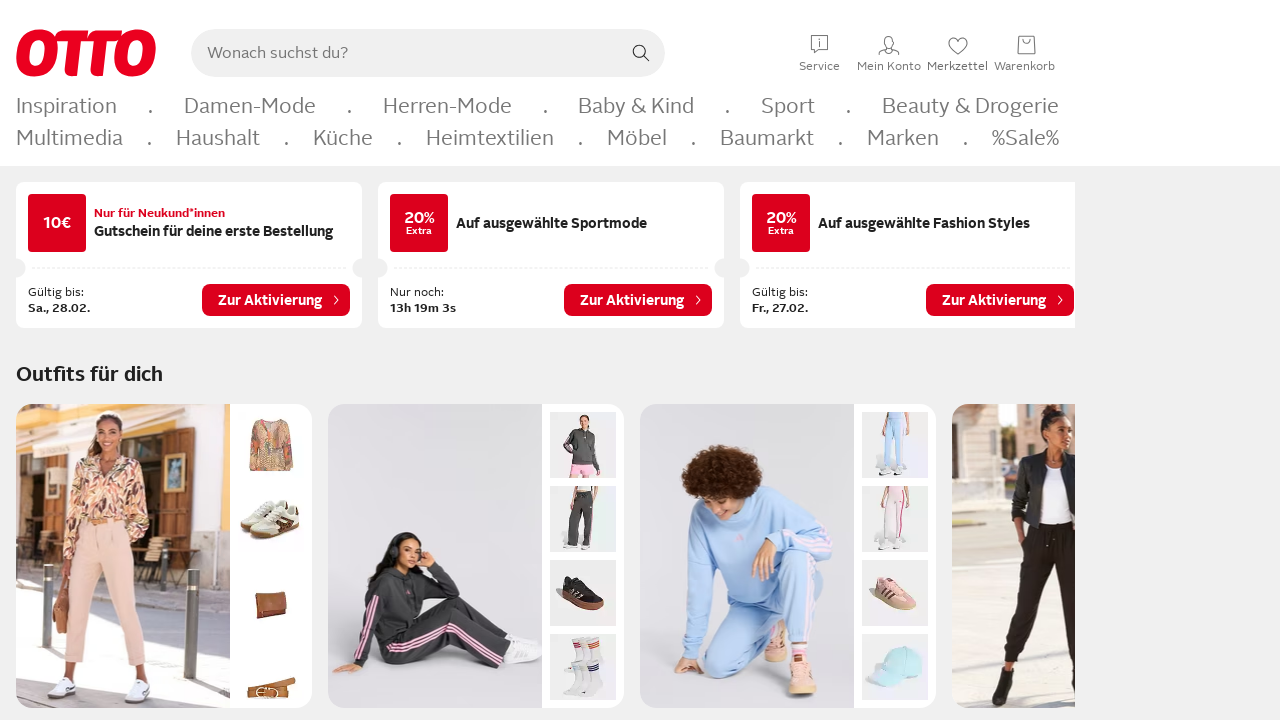

Refreshed otto.de page
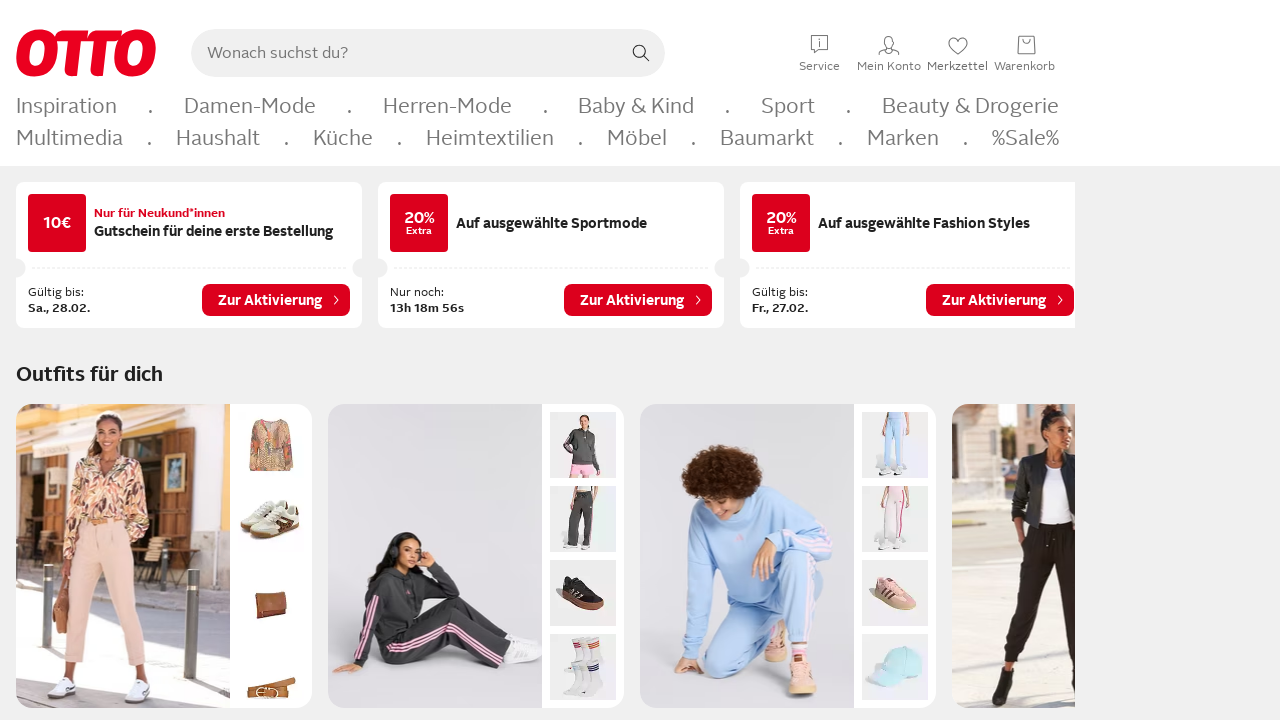

Navigated forward to wisequarter.com using browser forward button
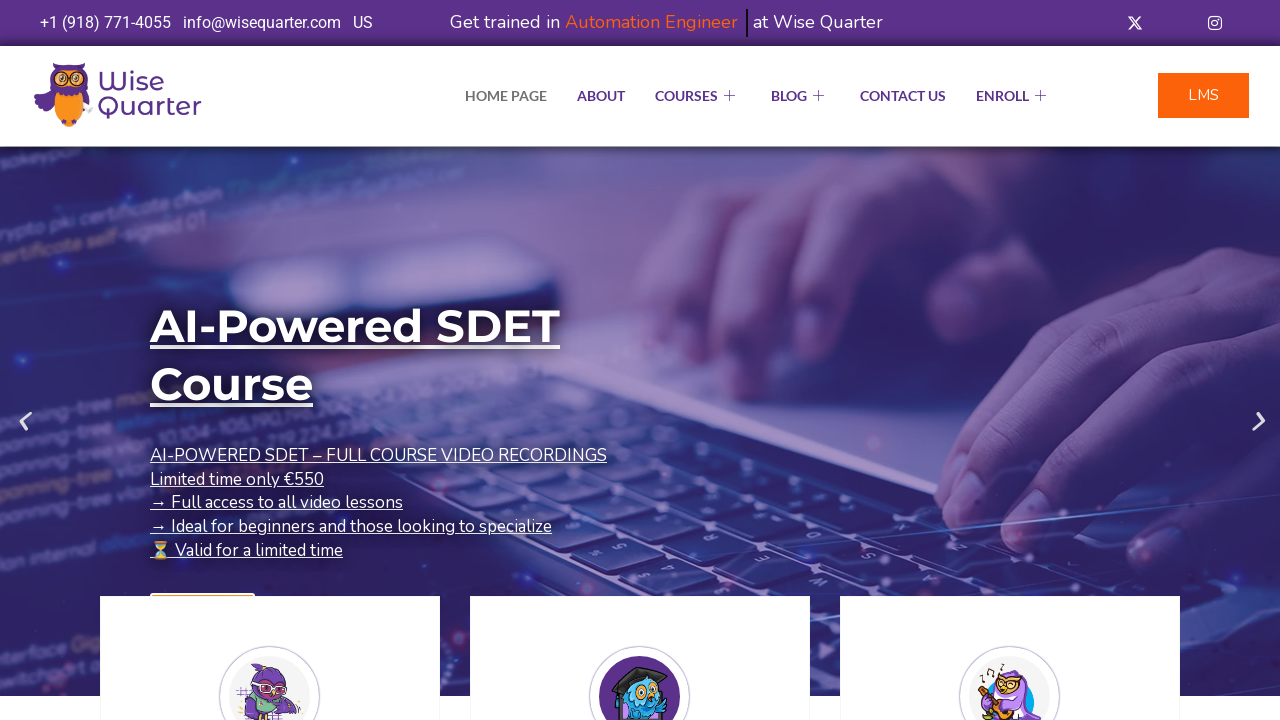

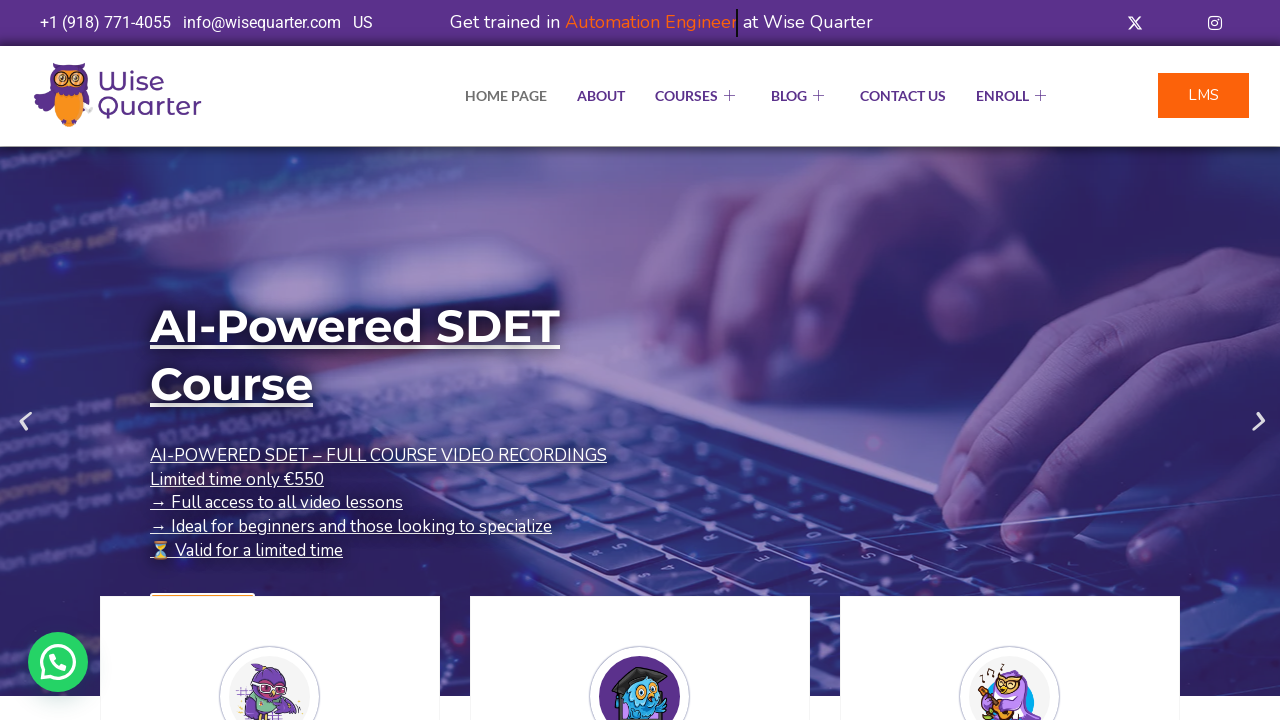